Tests mouse hover functionality by hovering over a "Mouse Hover" element to reveal a dropdown menu, then clicking the "Reload" link option.

Starting URL: https://rahulshettyacademy.com/AutomationPractice/

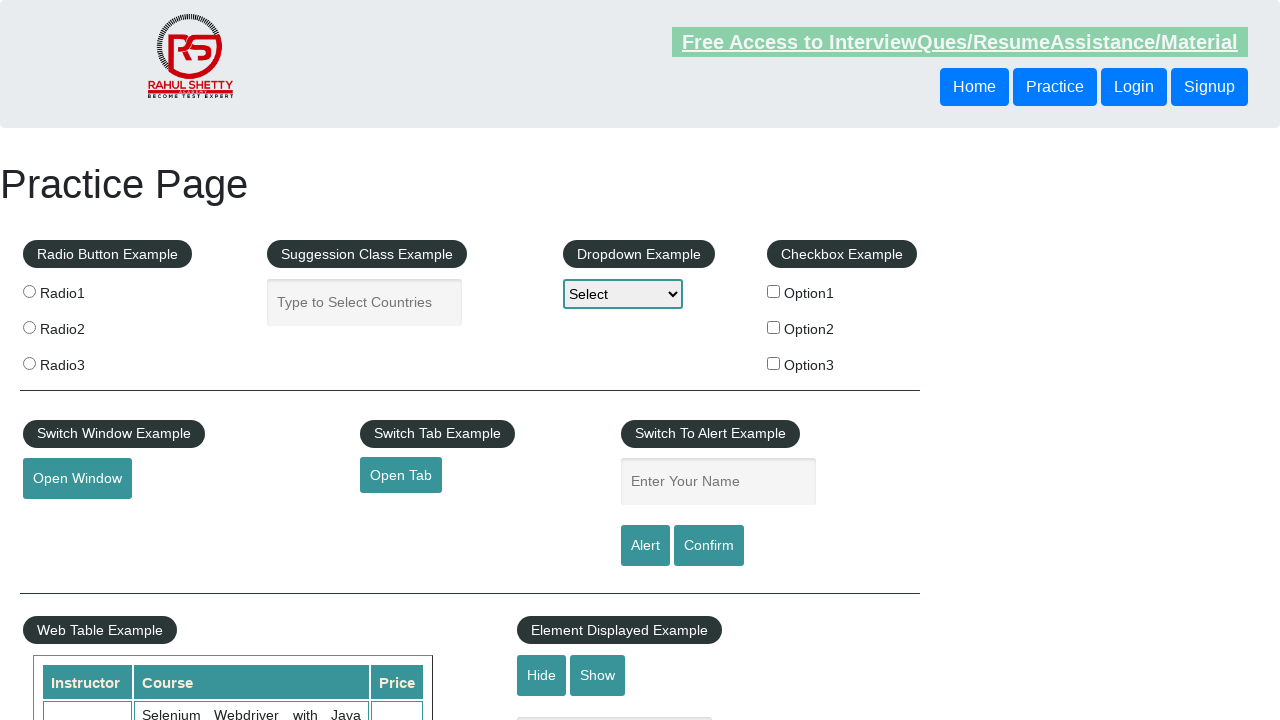

Navigated to Automation Practice website
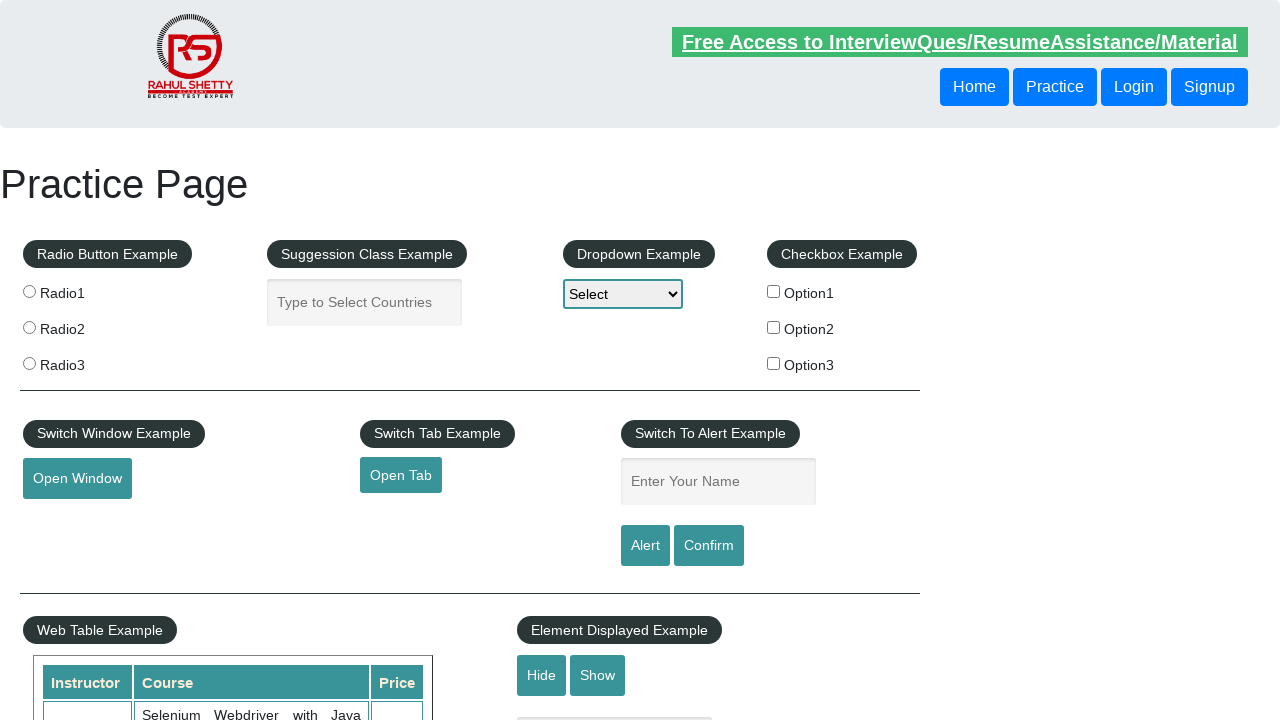

Hovered over Mouse Hover element to reveal dropdown menu at (83, 361) on #mousehover
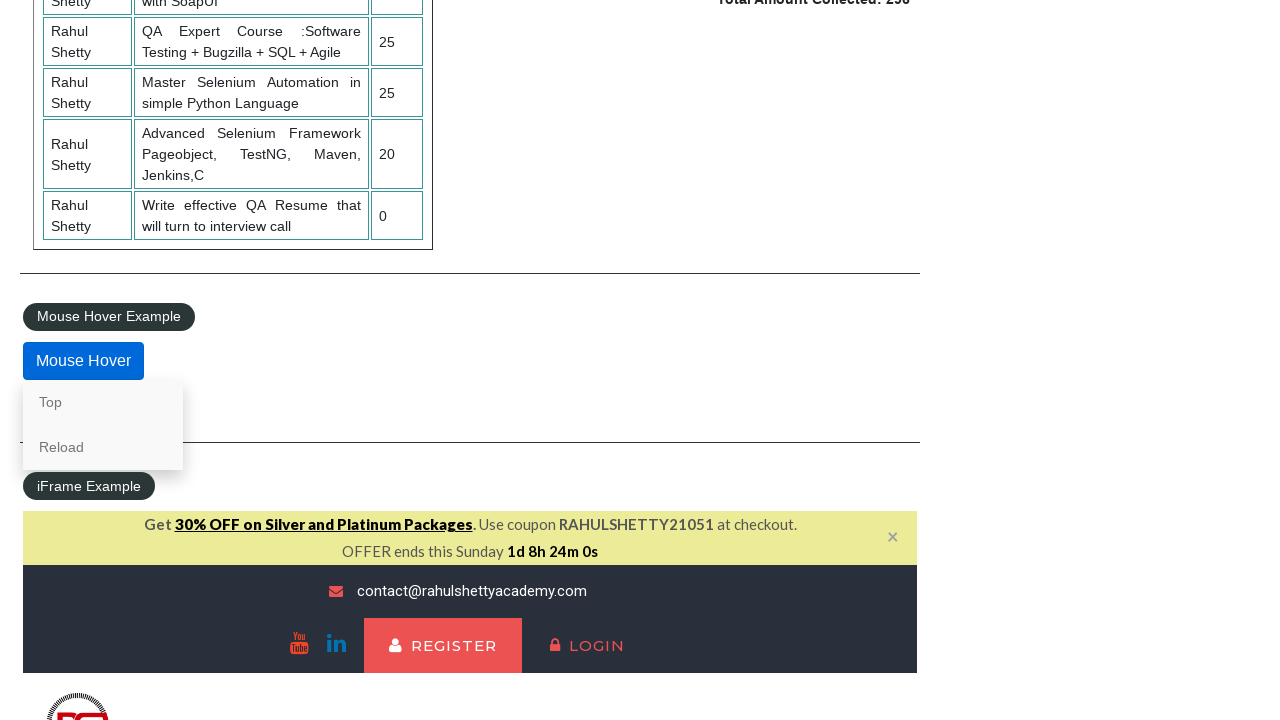

Clicked Reload link from the dropdown menu at (103, 447) on a:text('Reload')
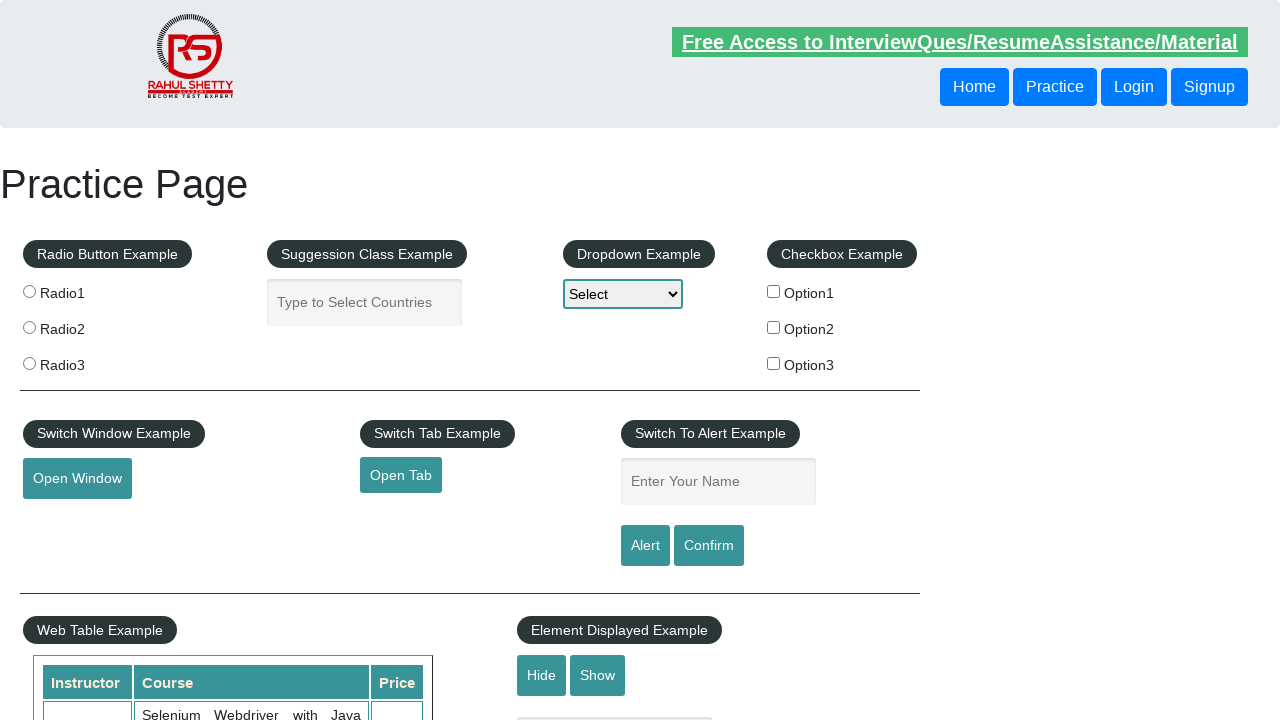

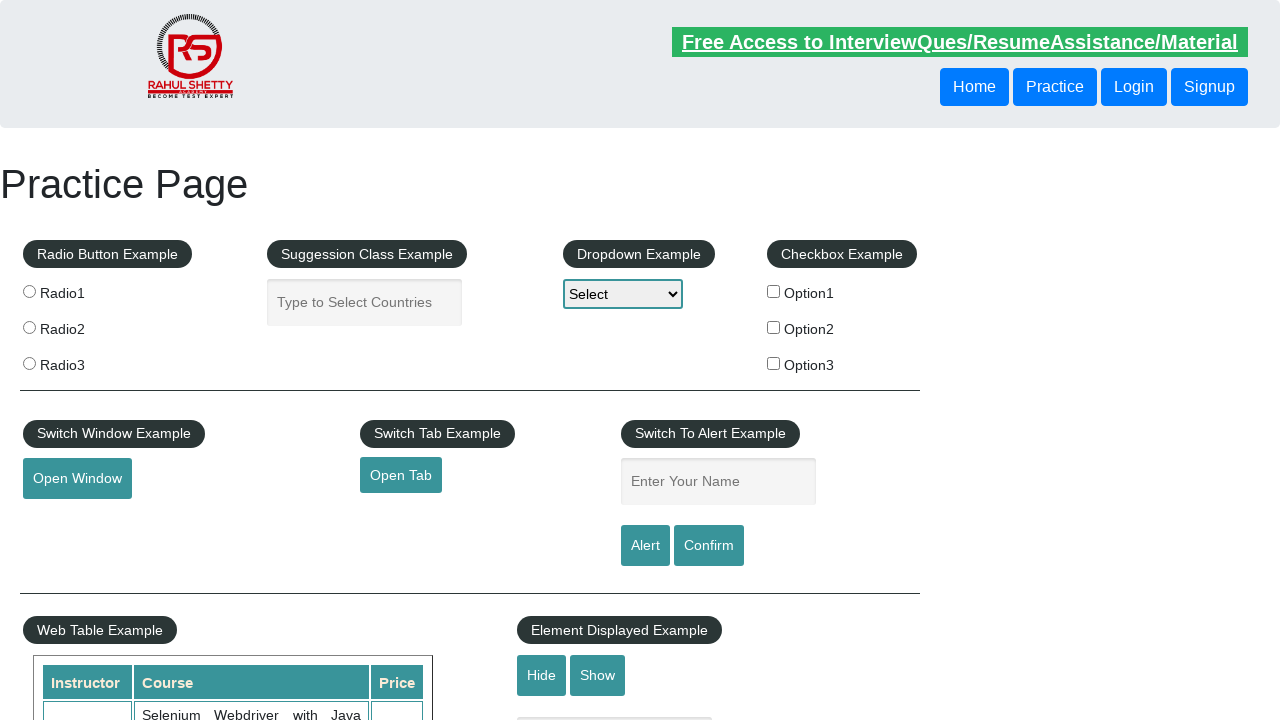